Tests that edits are saved when the input loses focus (blur event)

Starting URL: https://demo.playwright.dev/todomvc

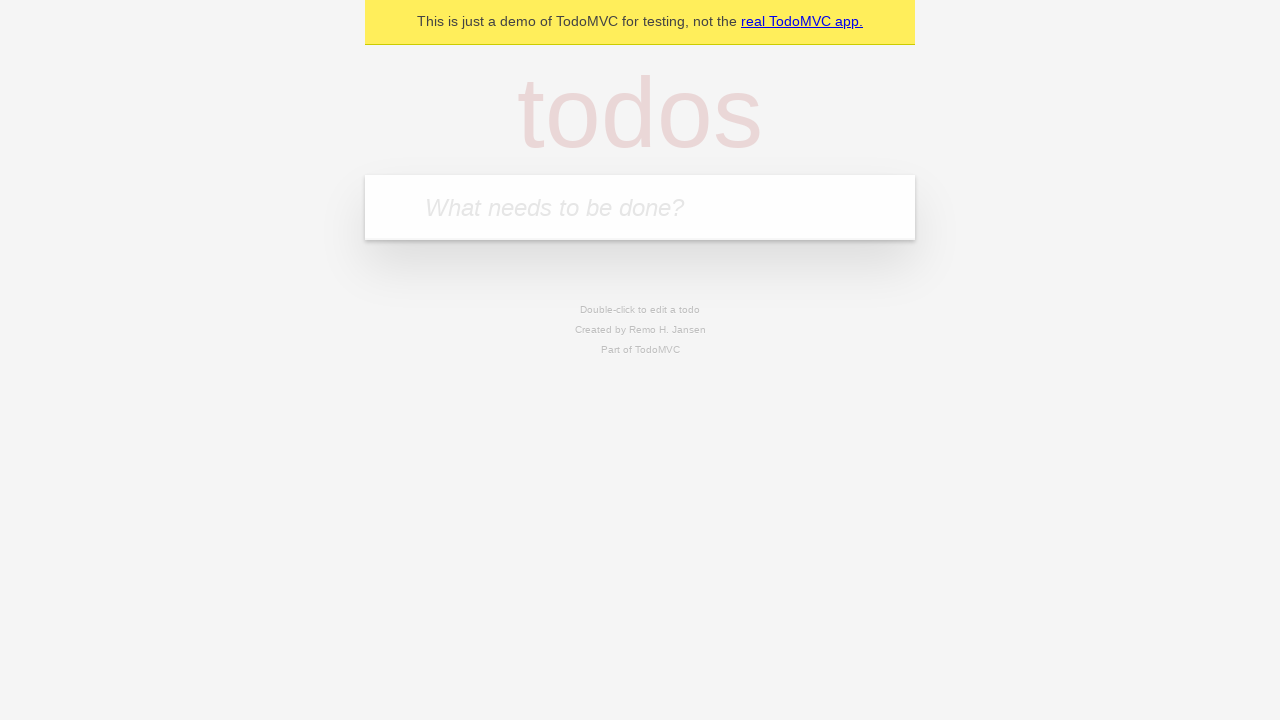

Filled input field with first todo 'buy some cheese' on internal:attr=[placeholder="What needs to be done?"i]
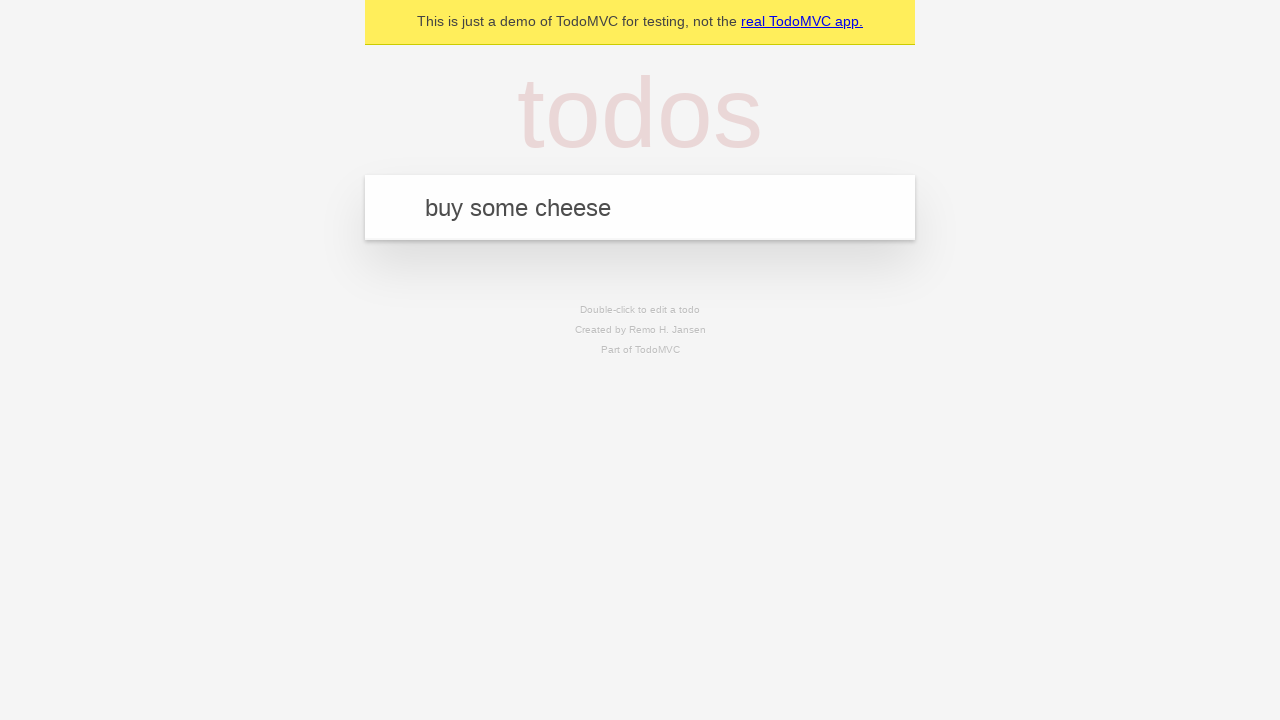

Pressed Enter to create first todo on internal:attr=[placeholder="What needs to be done?"i]
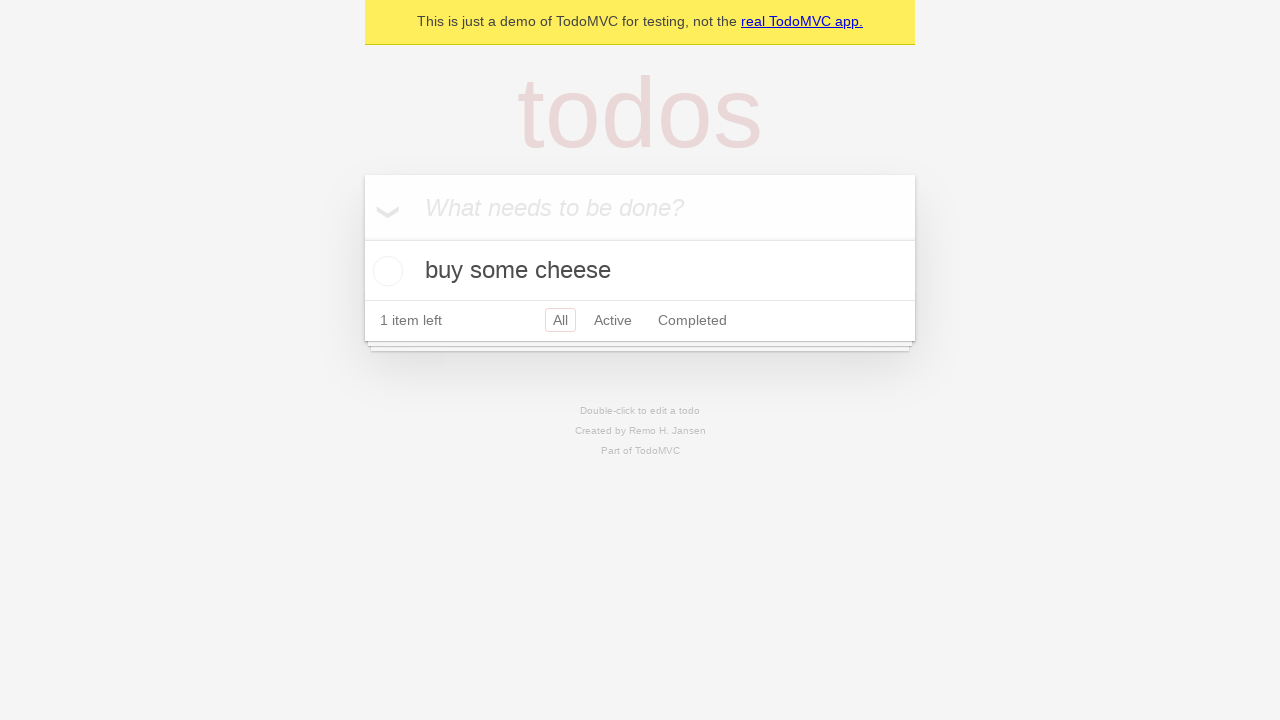

Filled input field with second todo 'feed the cat' on internal:attr=[placeholder="What needs to be done?"i]
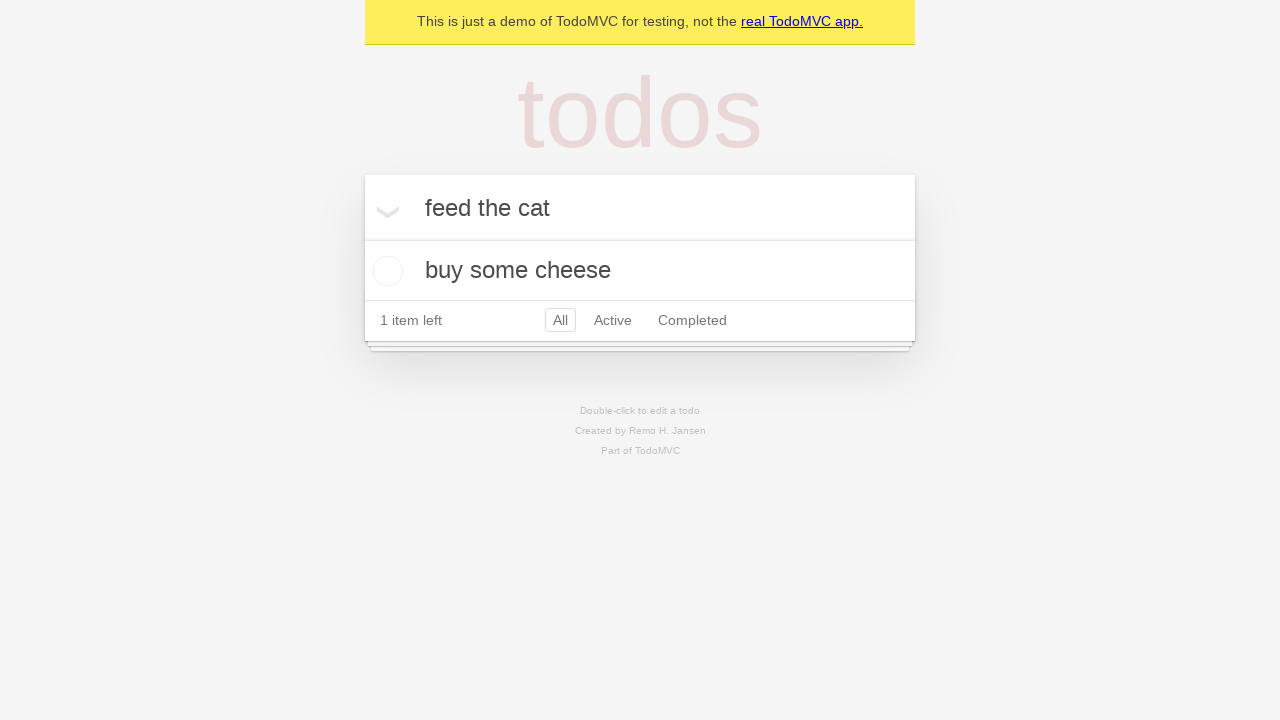

Pressed Enter to create second todo on internal:attr=[placeholder="What needs to be done?"i]
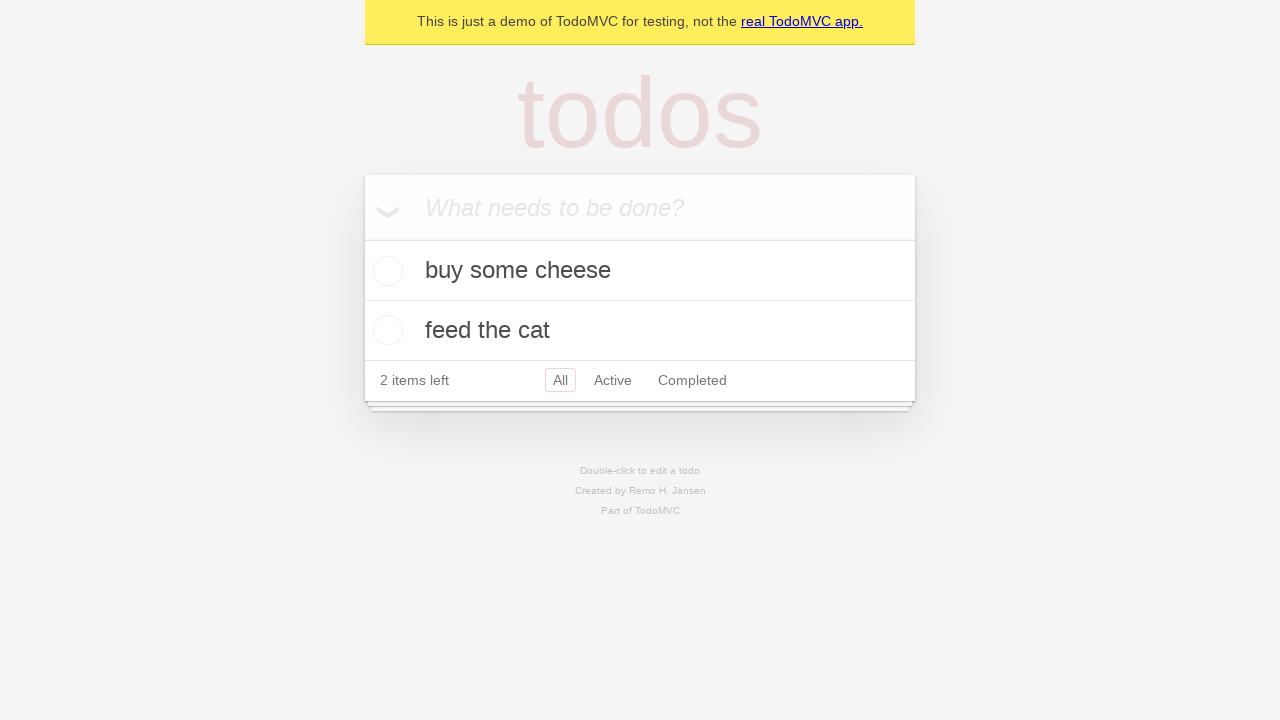

Filled input field with third todo 'book a doctors appointment' on internal:attr=[placeholder="What needs to be done?"i]
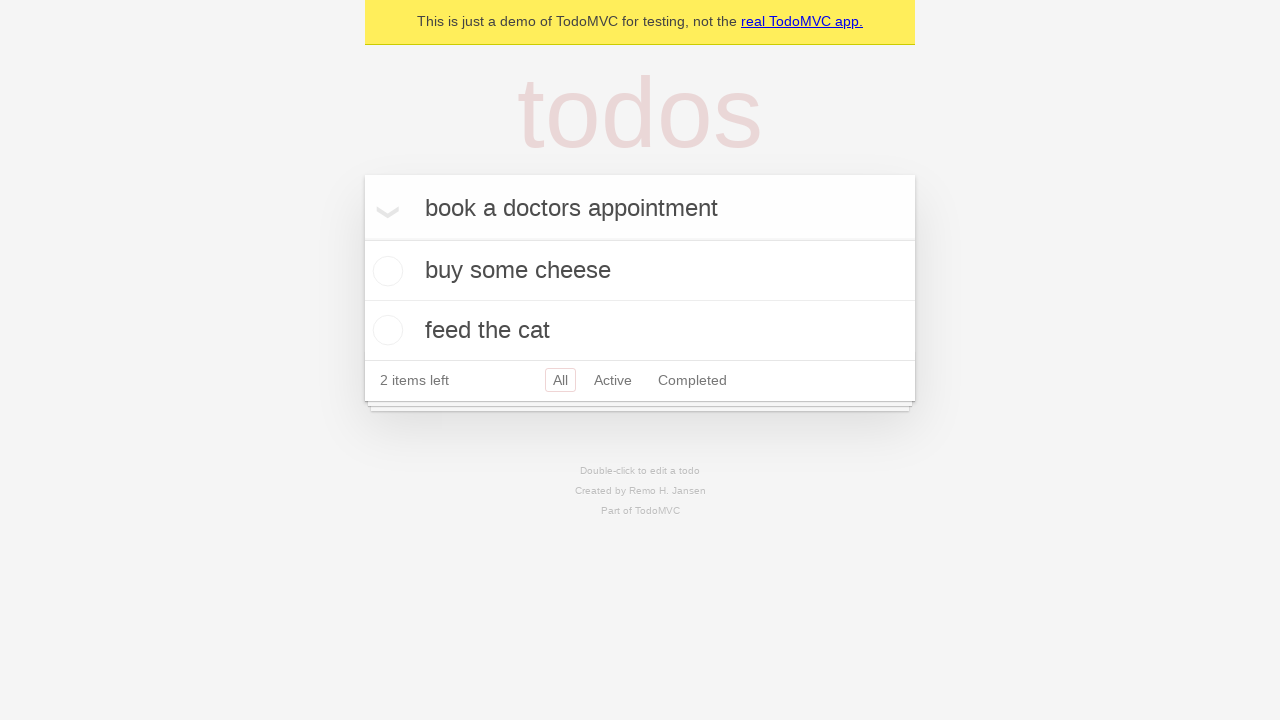

Pressed Enter to create third todo on internal:attr=[placeholder="What needs to be done?"i]
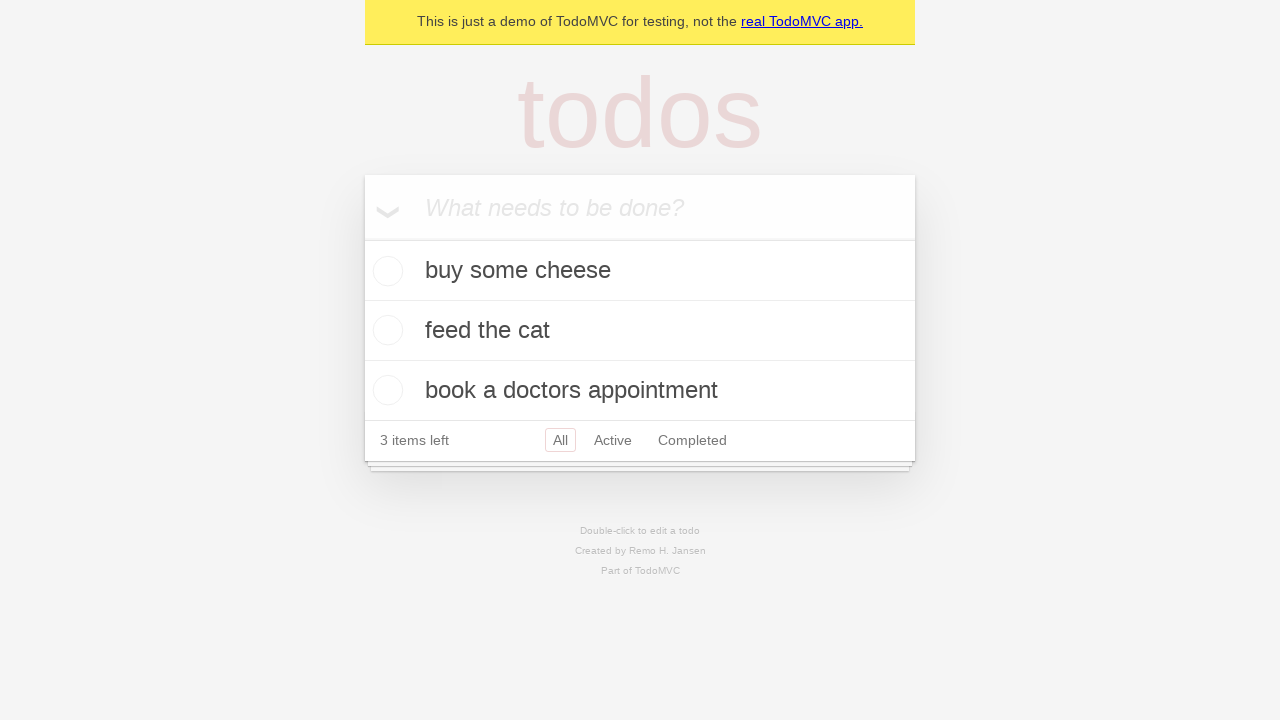

Double-clicked second todo to enter edit mode at (640, 331) on [data-testid='todo-item'] >> nth=1
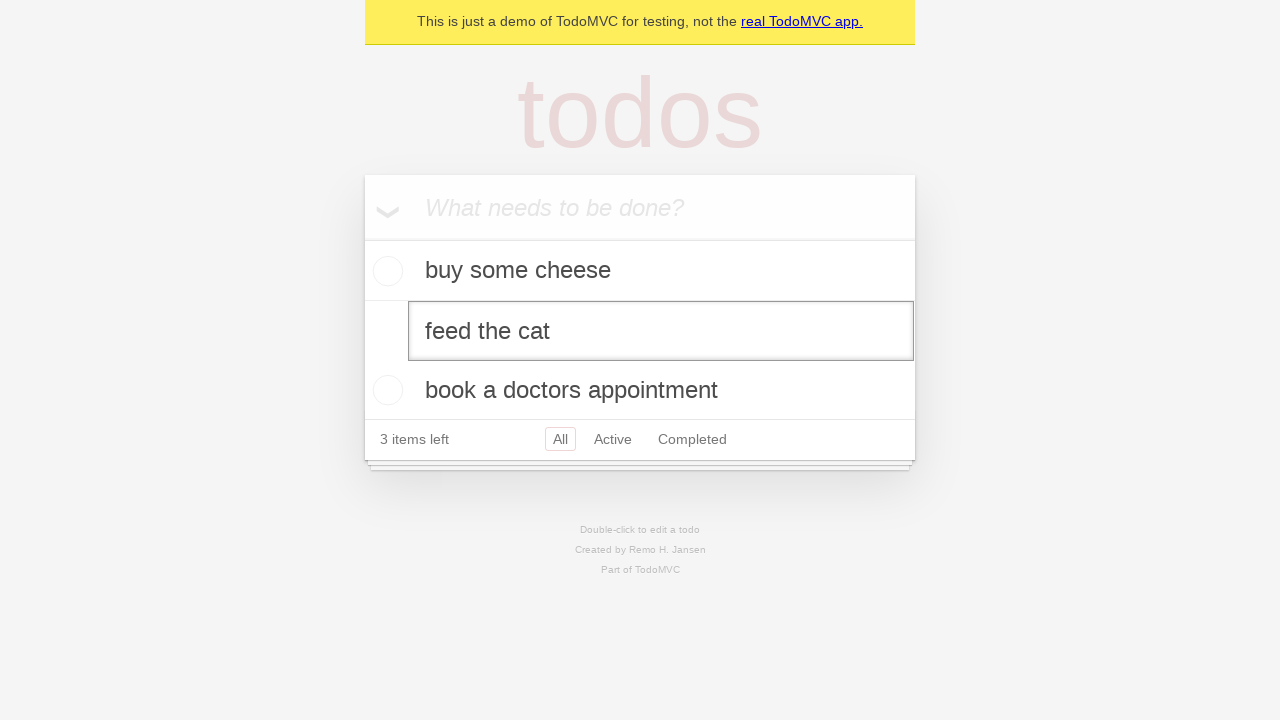

Edited second todo text to 'buy some sausages' on [data-testid='todo-item'] >> nth=1 >> internal:role=textbox[name="Edit"i]
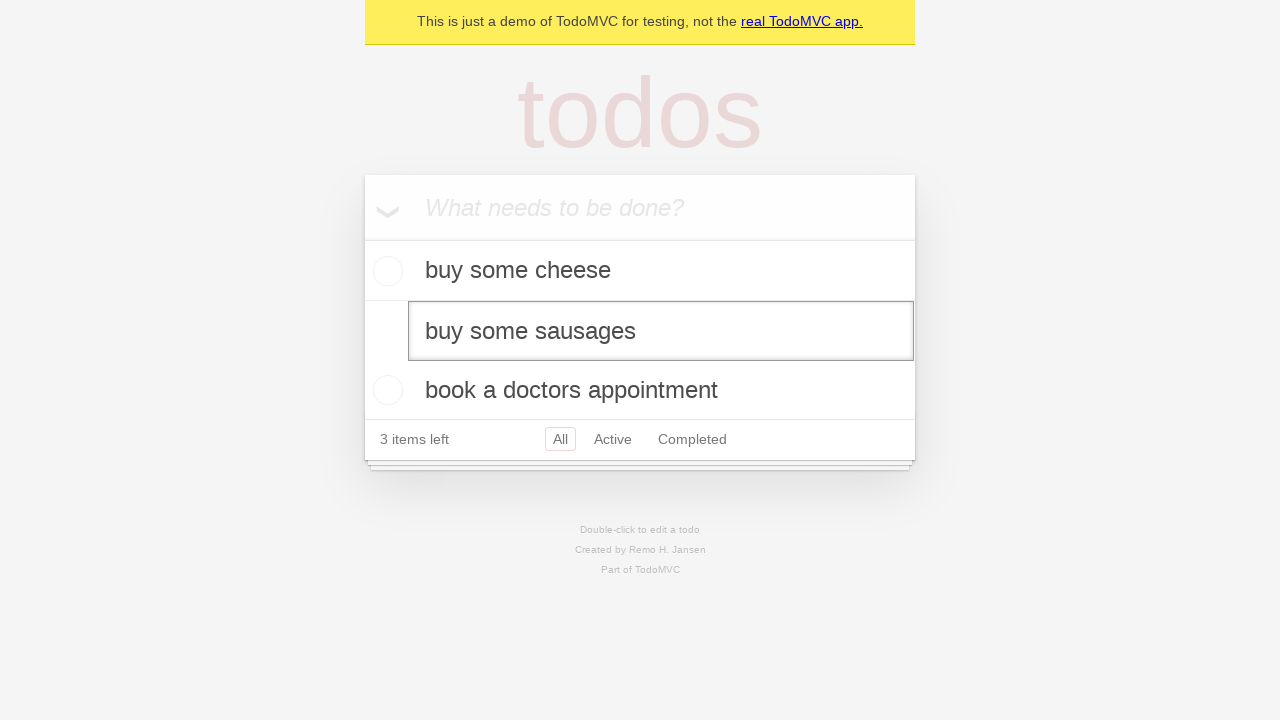

Dispatched blur event to save edited todo on focus loss
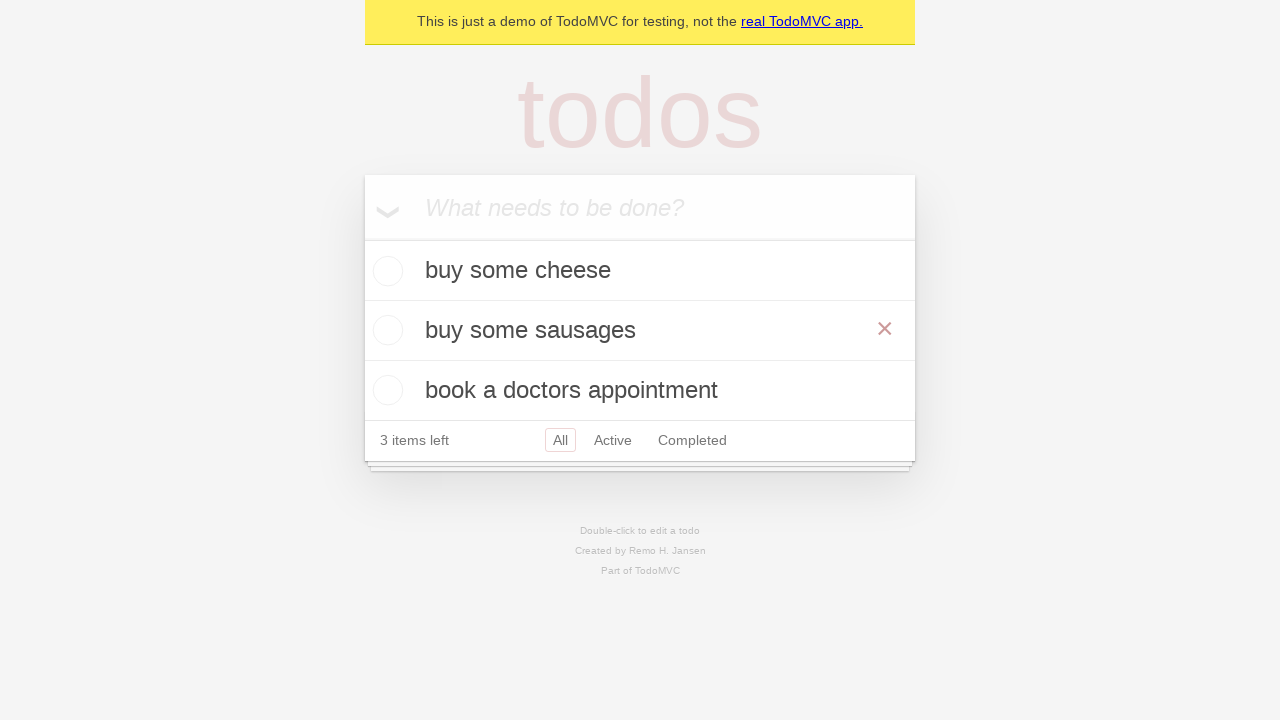

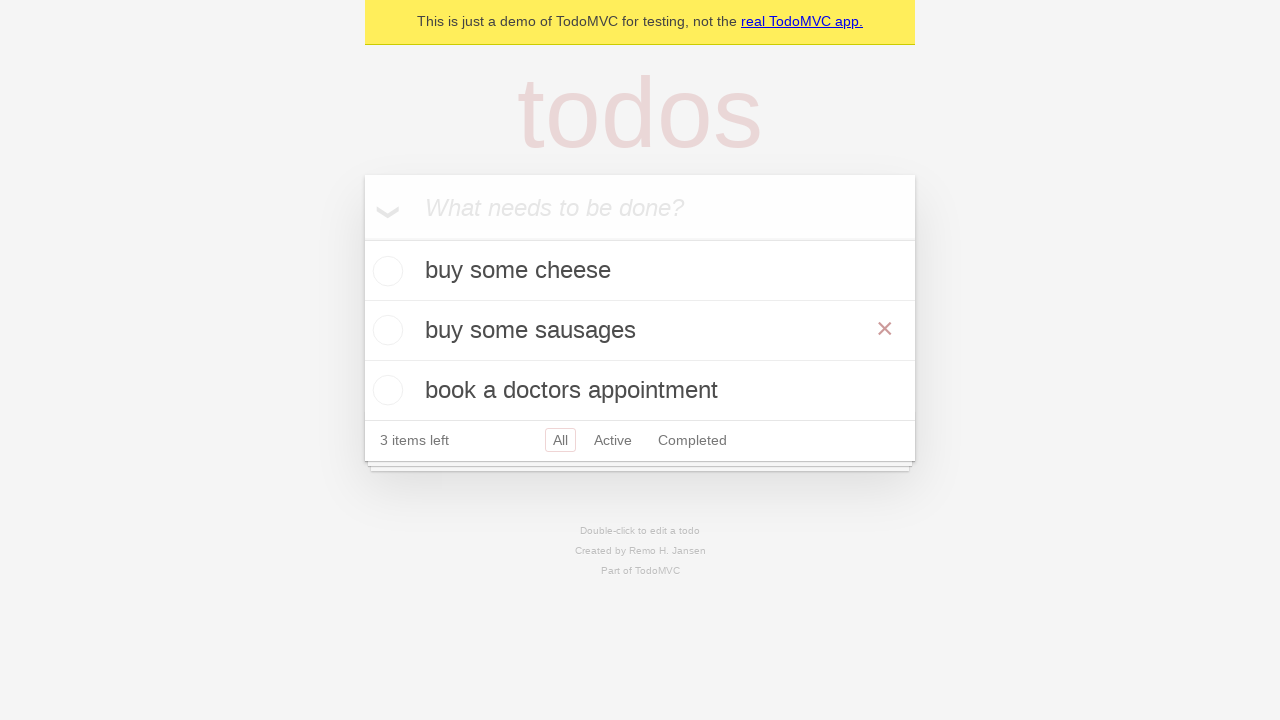